Tests Honda Vietnam car cost estimation page by selecting a car model from a custom dropdown and province/registration fee from native select elements.

Starting URL: https://www.honda.com.vn/o-to/du-toan-chi-phi

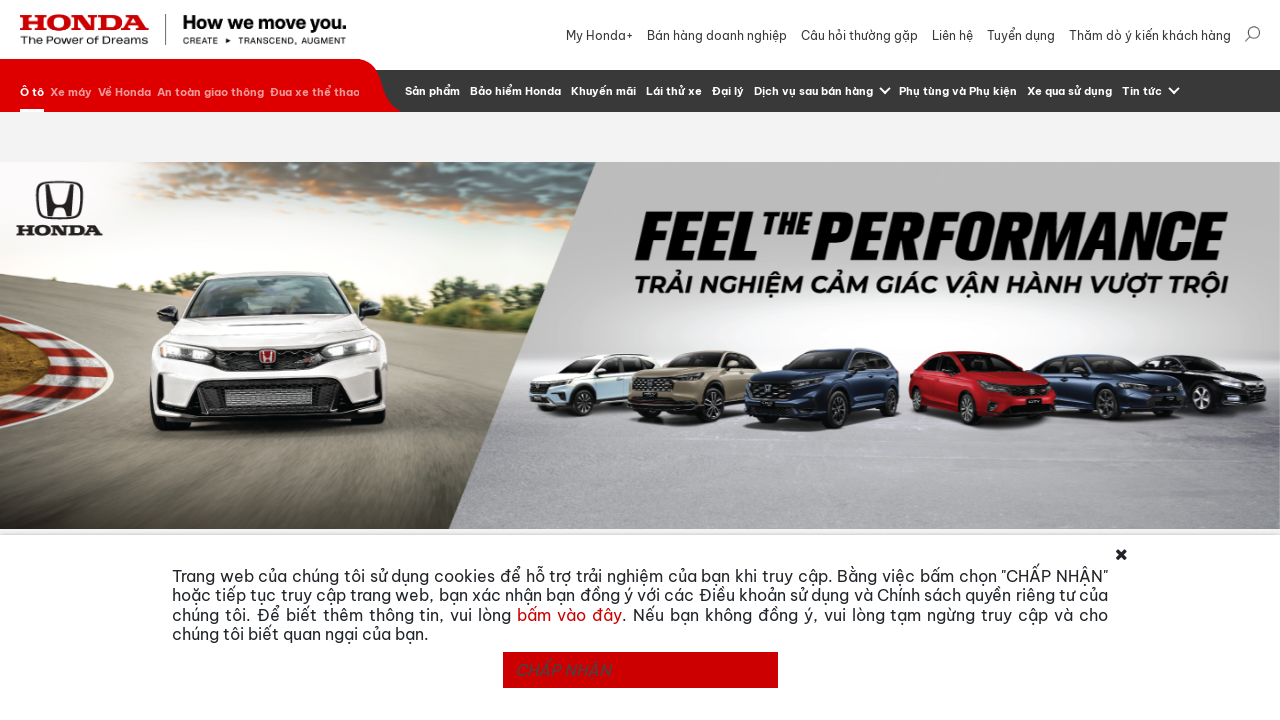

Scrolled to carousel item
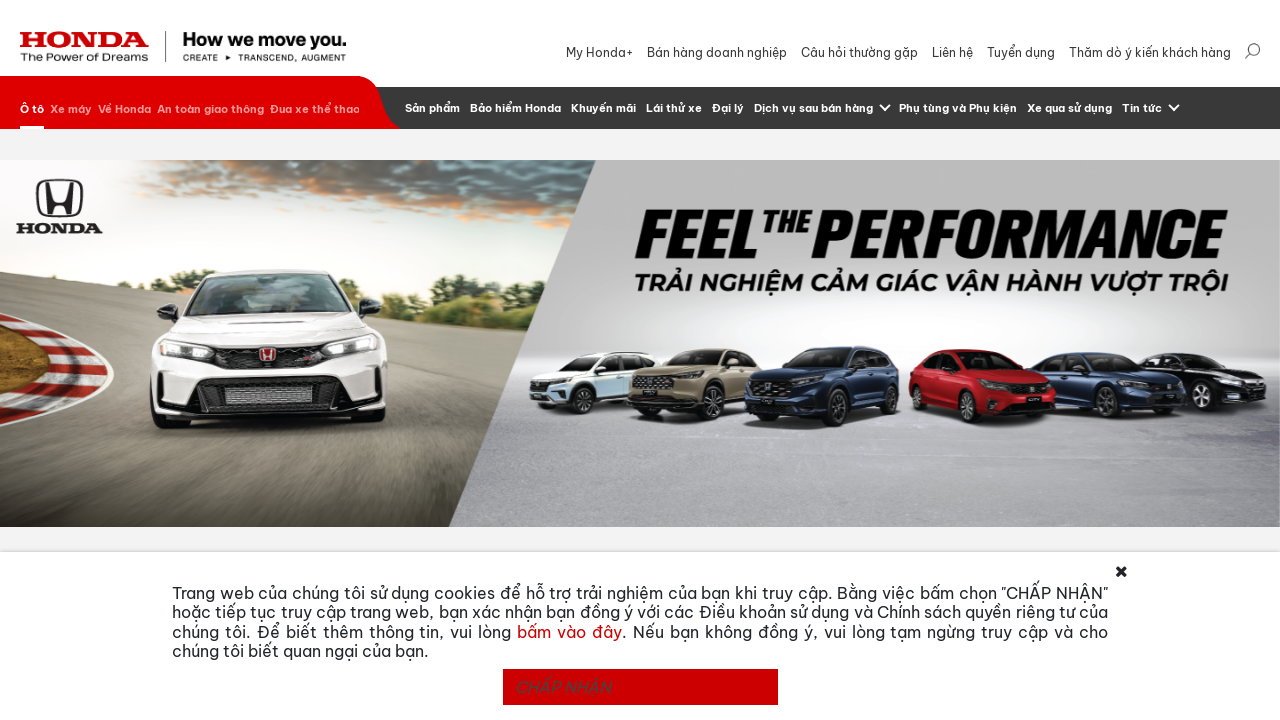

Waited 2 seconds for carousel to stabilize
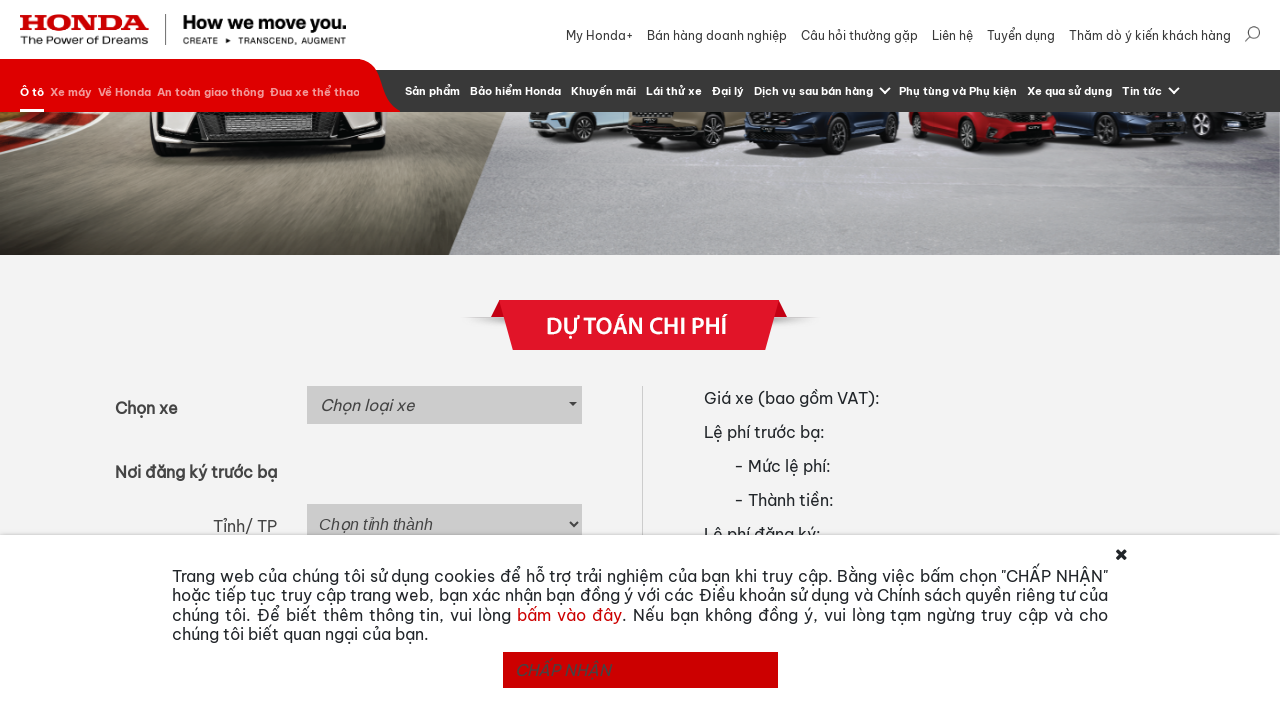

Clicked custom dropdown to open car model selection at (444, 405) on button#selectize-input
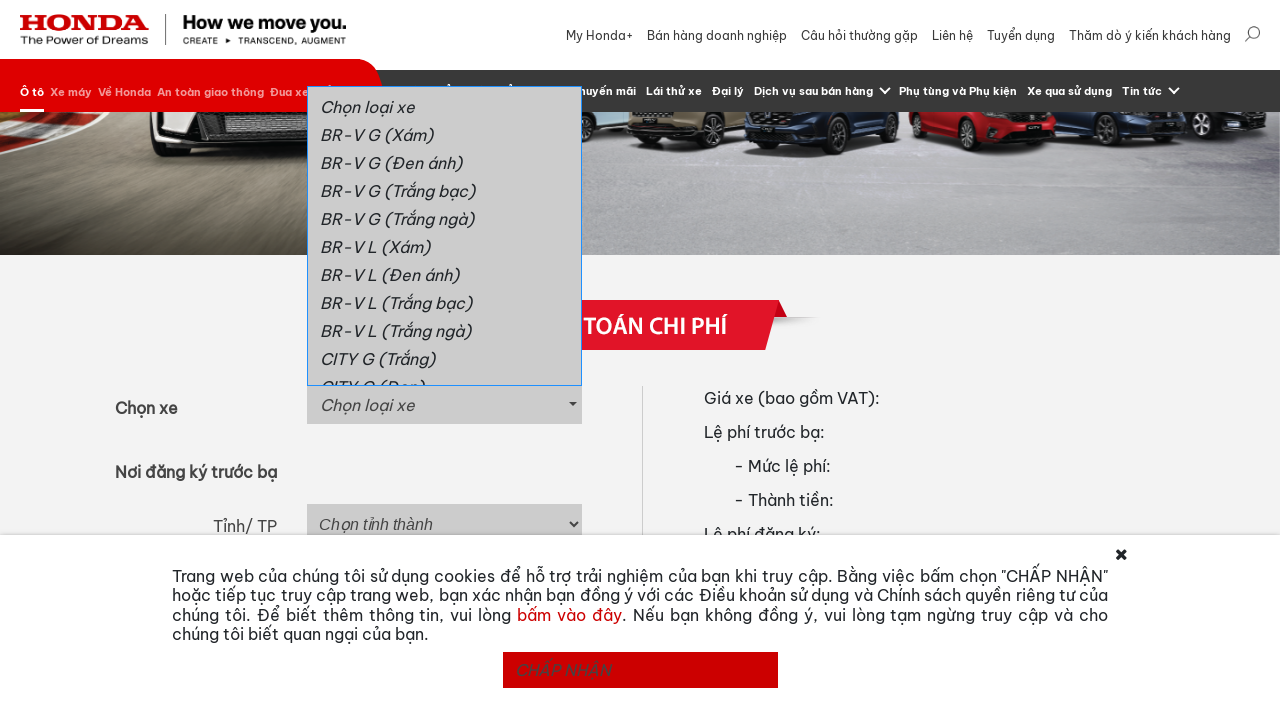

Selected 'CITY L' car model from dropdown at (444, 236) on button#selectize-input+div>a:has-text('CITY L')
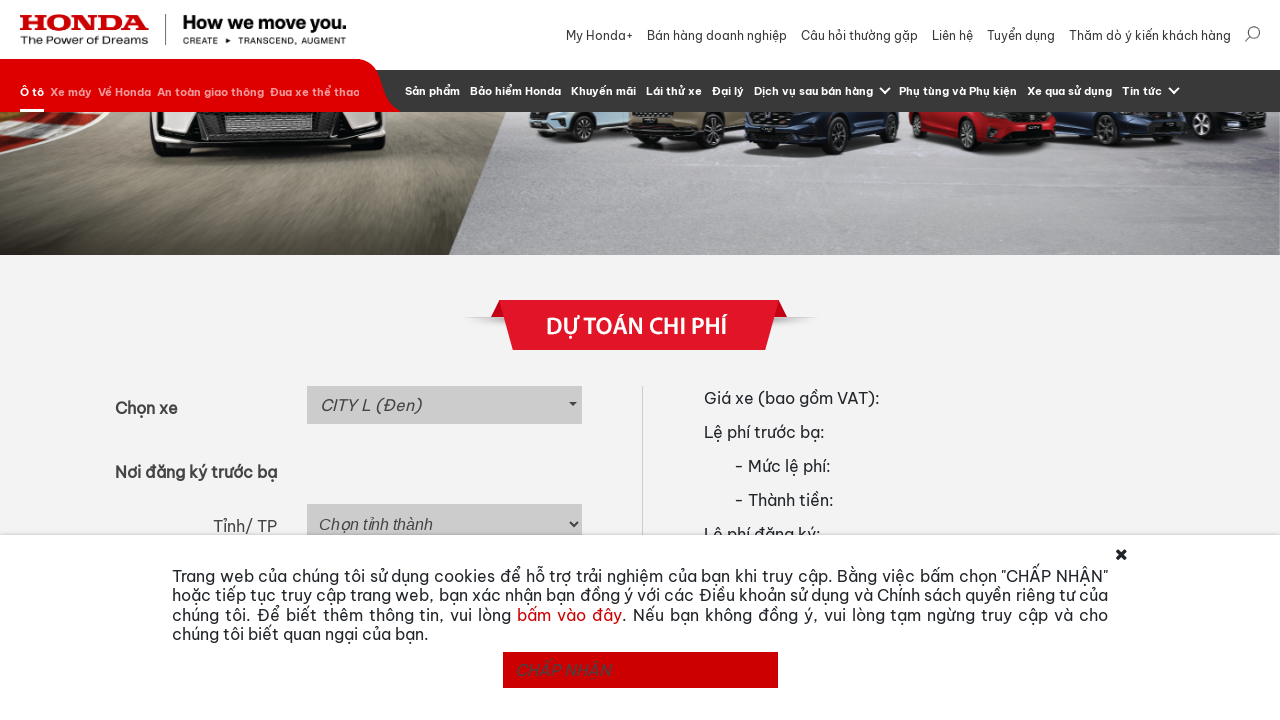

Waited 2 seconds for car model selection to complete
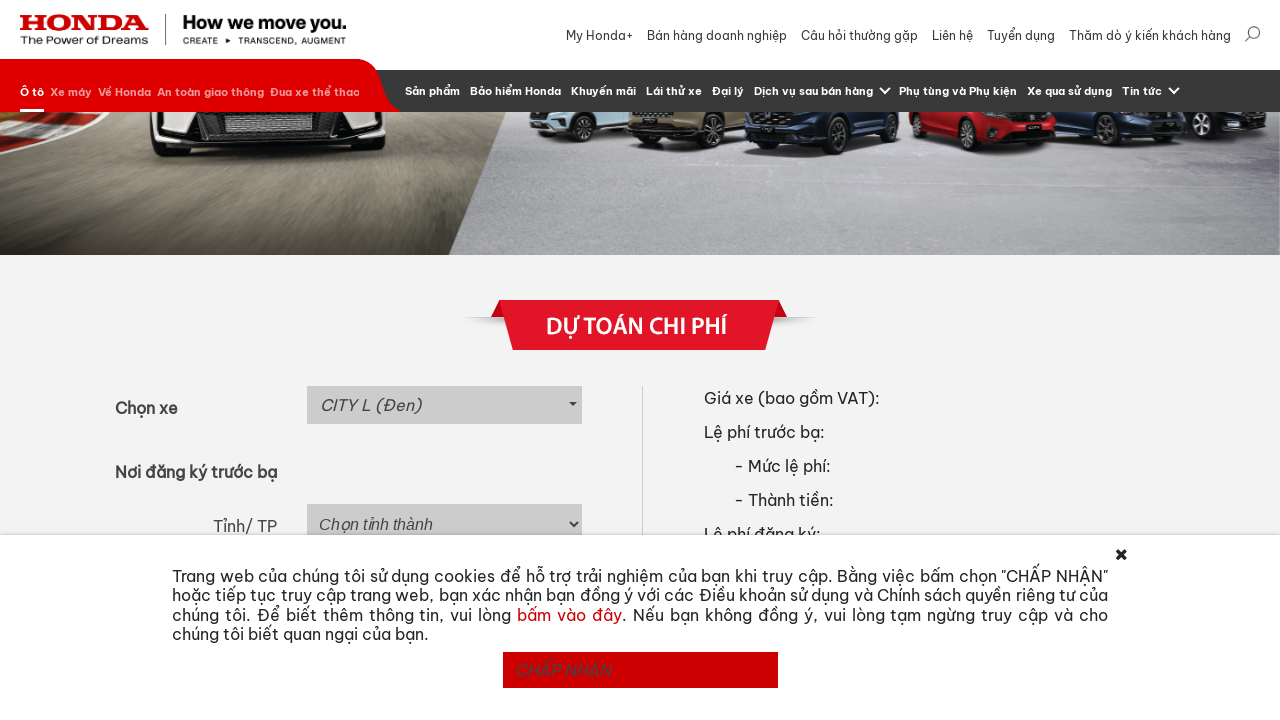

Scrolled to form container
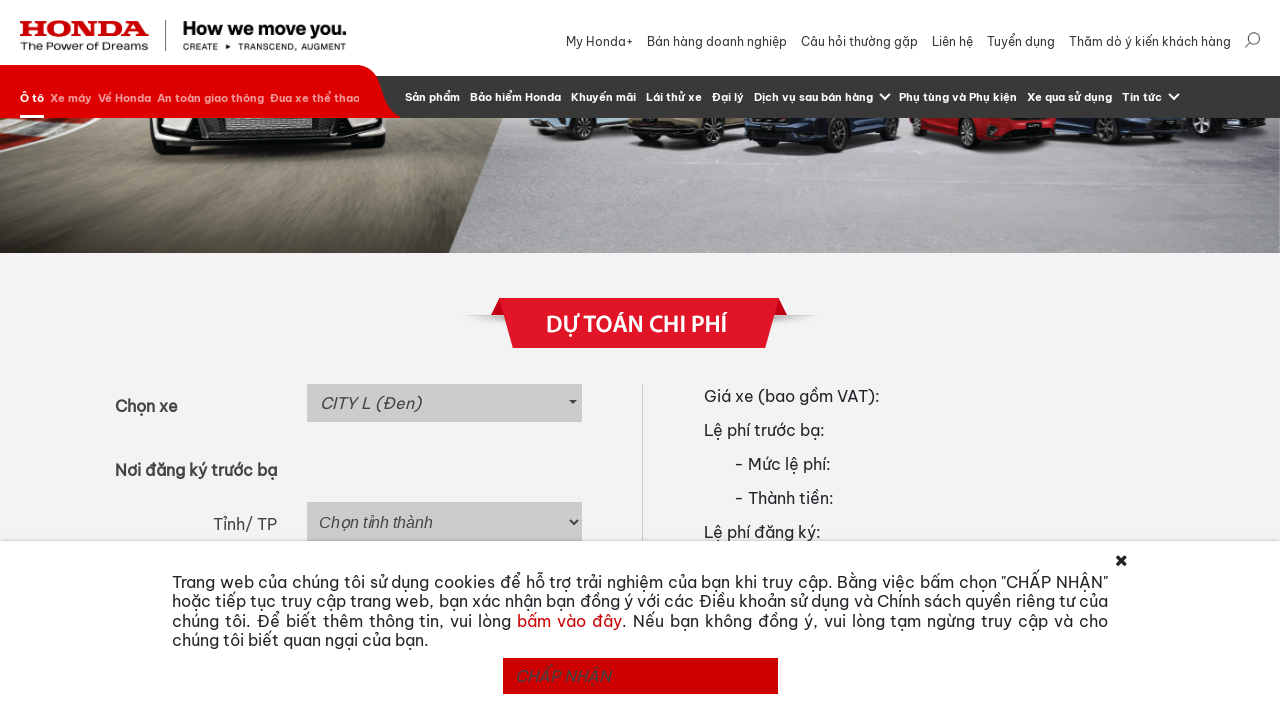

Waited 2 seconds for container to stabilize
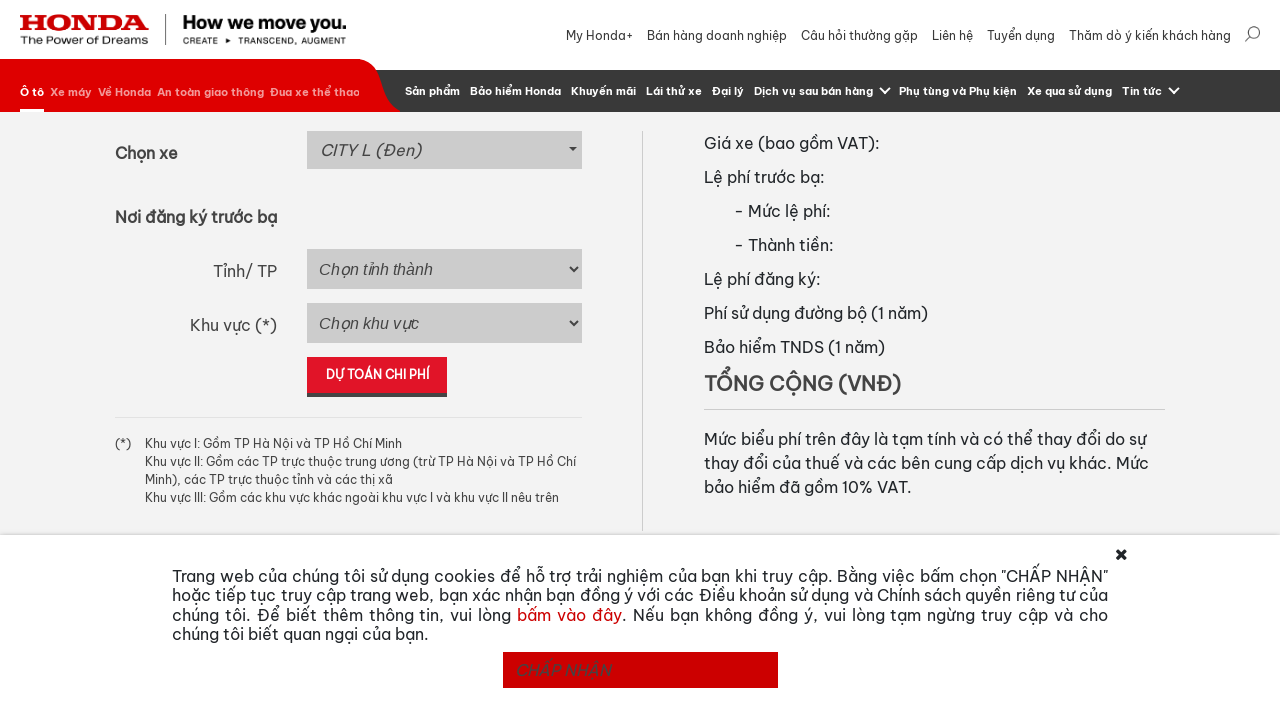

Selected 'Đà Nẵng' province from native select on select#province
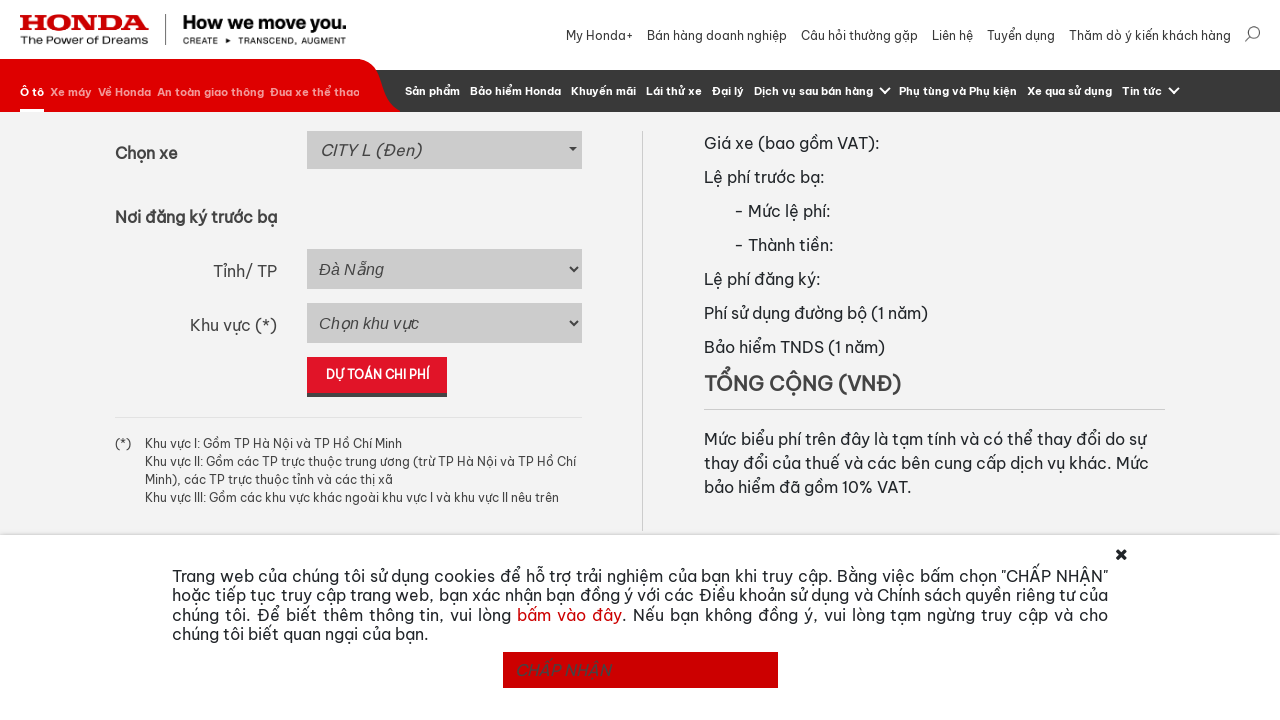

Waited 2 seconds for province selection to complete
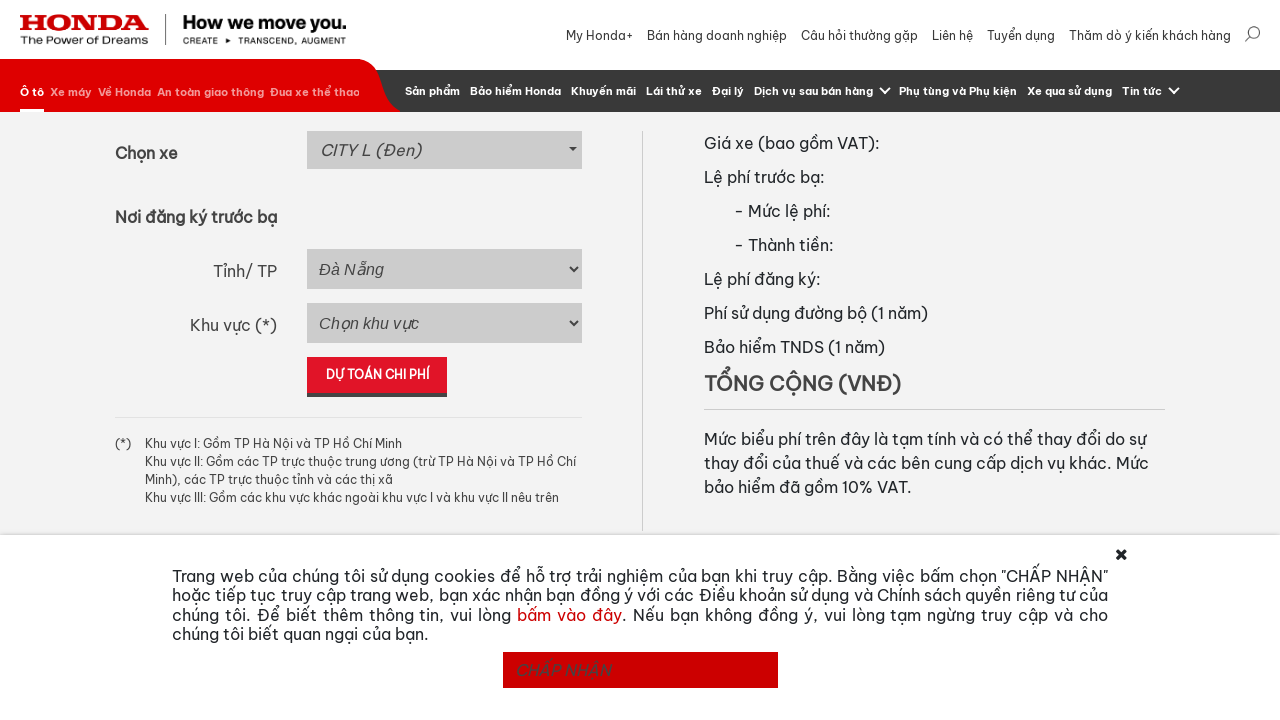

Selected 'Khu vực II' registration fee region from native select on select#registration_fee
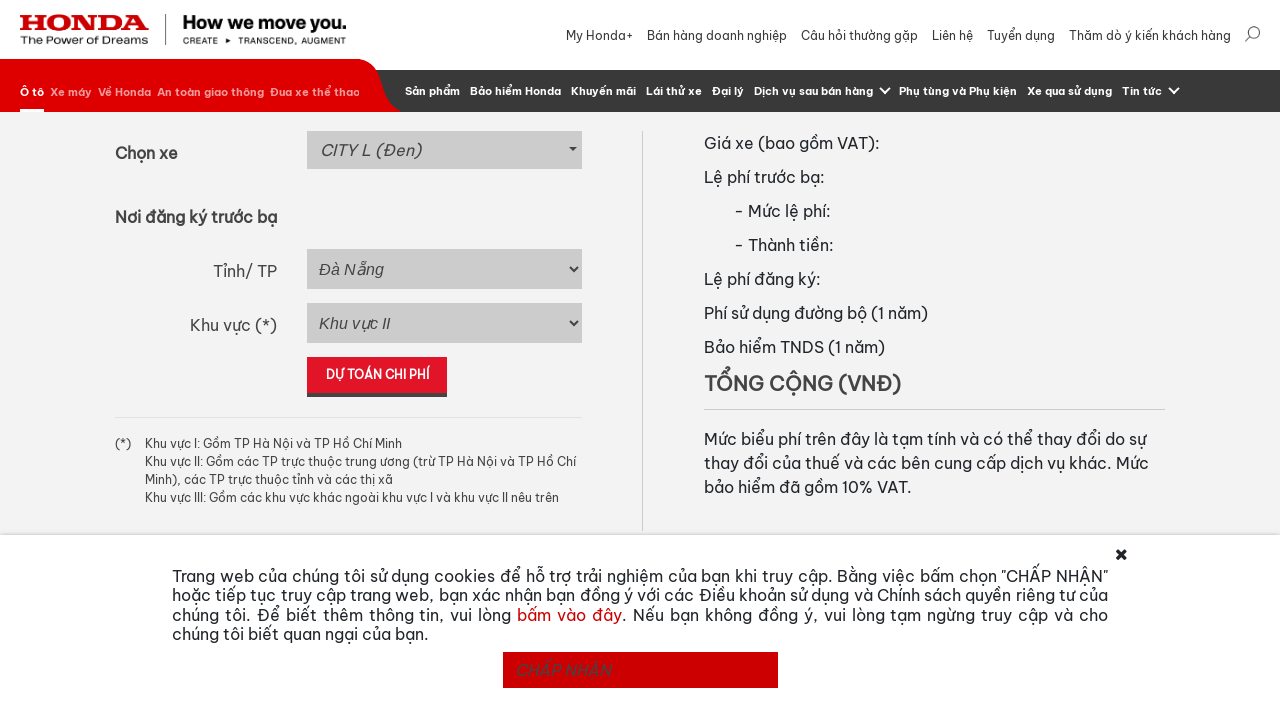

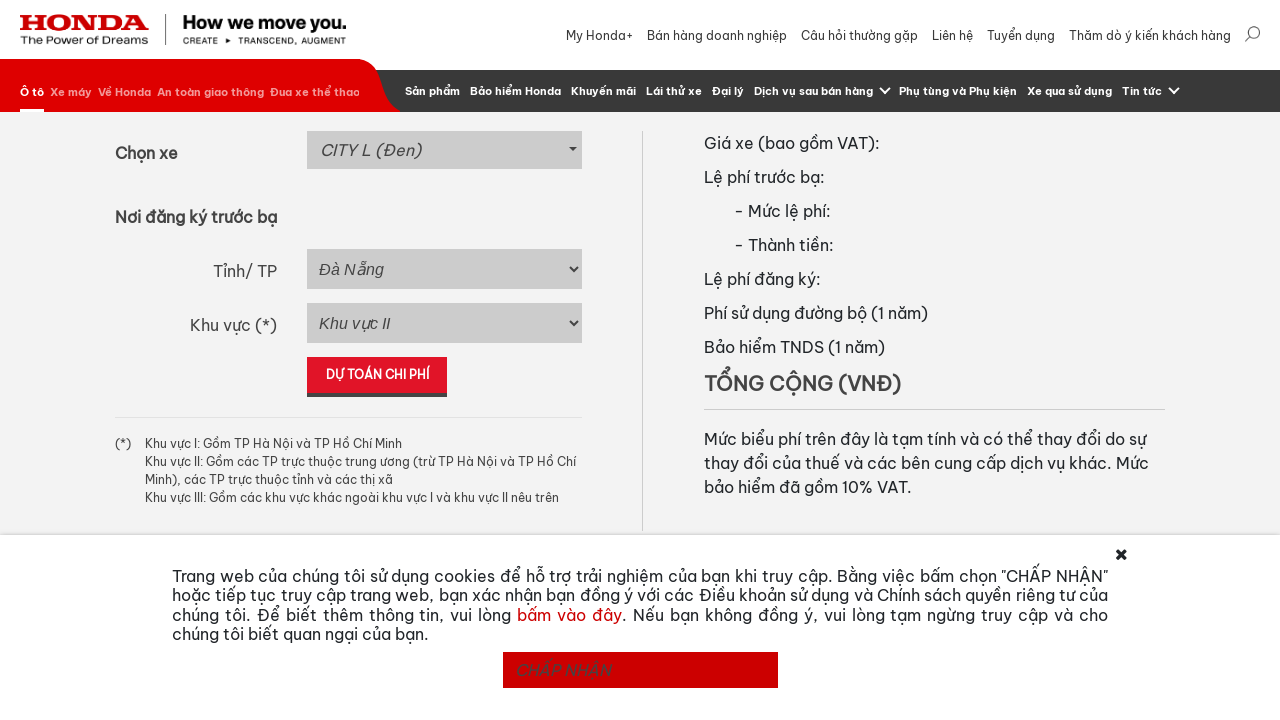